Tests the Playwright homepage by verifying the page title contains "Playwright", checking that the "Get started" link has the correct href attribute, clicking on it, and verifying navigation to the intro page.

Starting URL: https://playwright.dev/

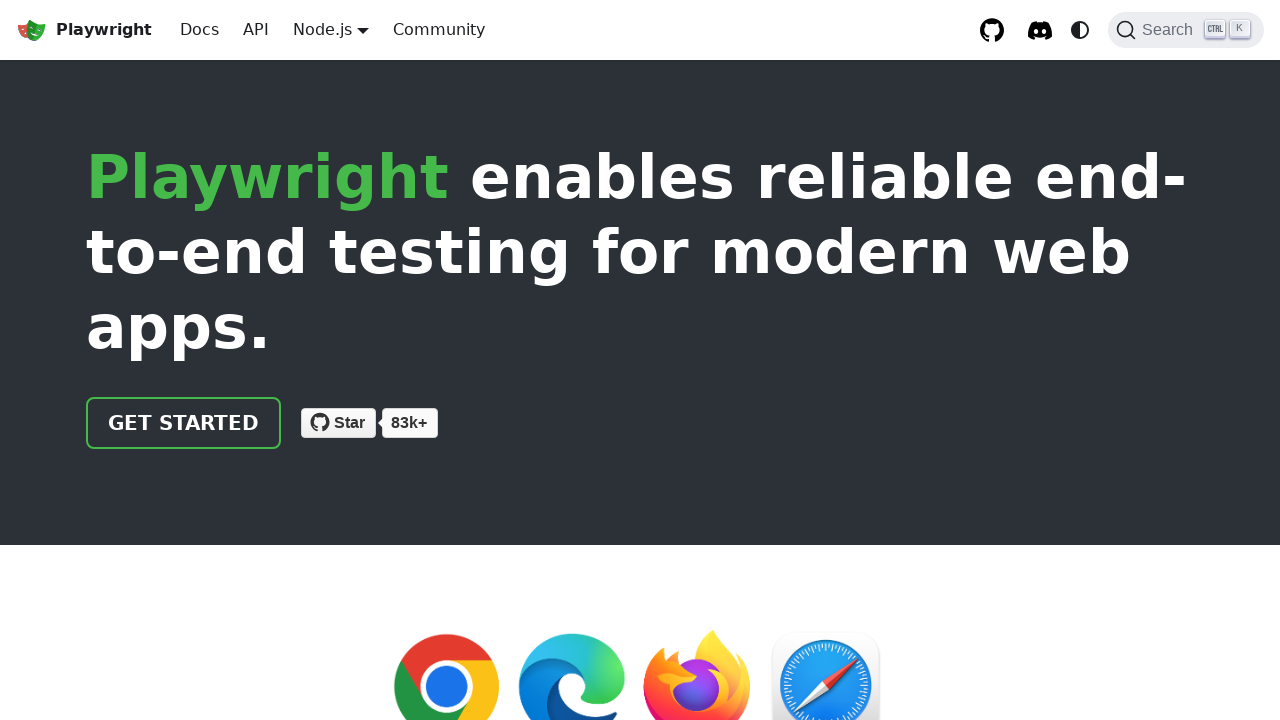

Verified page title contains 'Playwright'
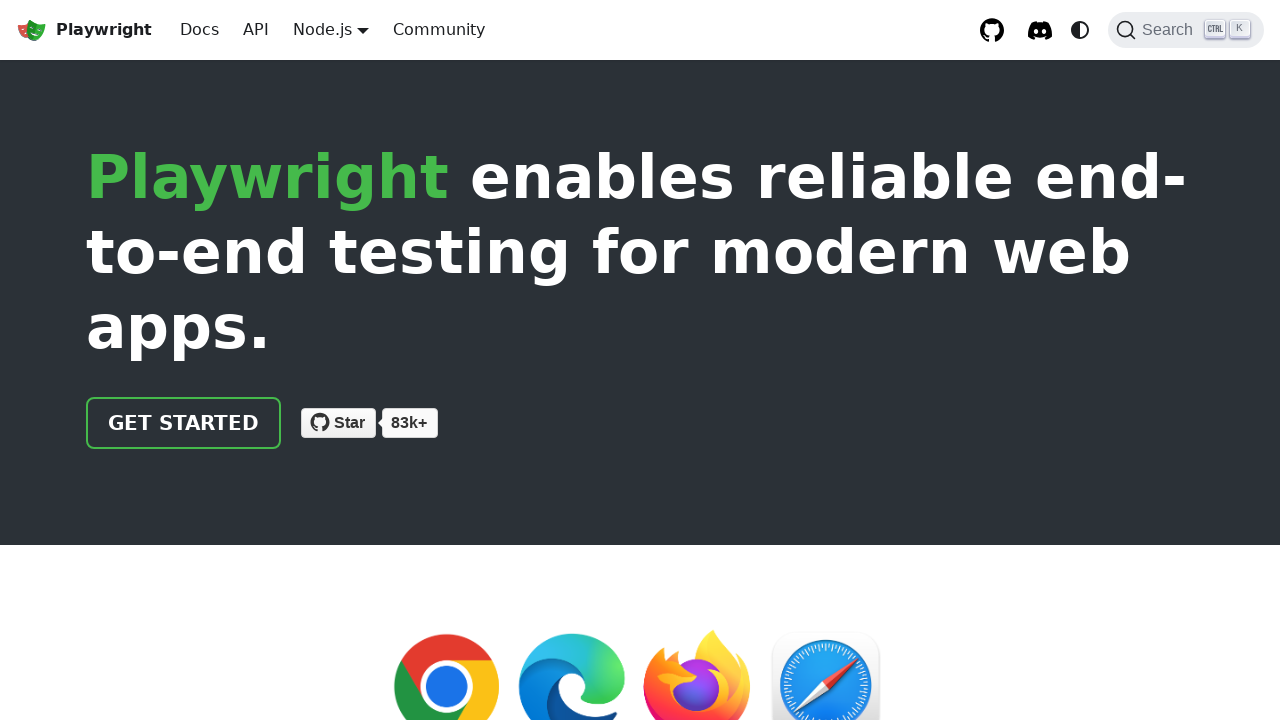

Located 'Get started' link
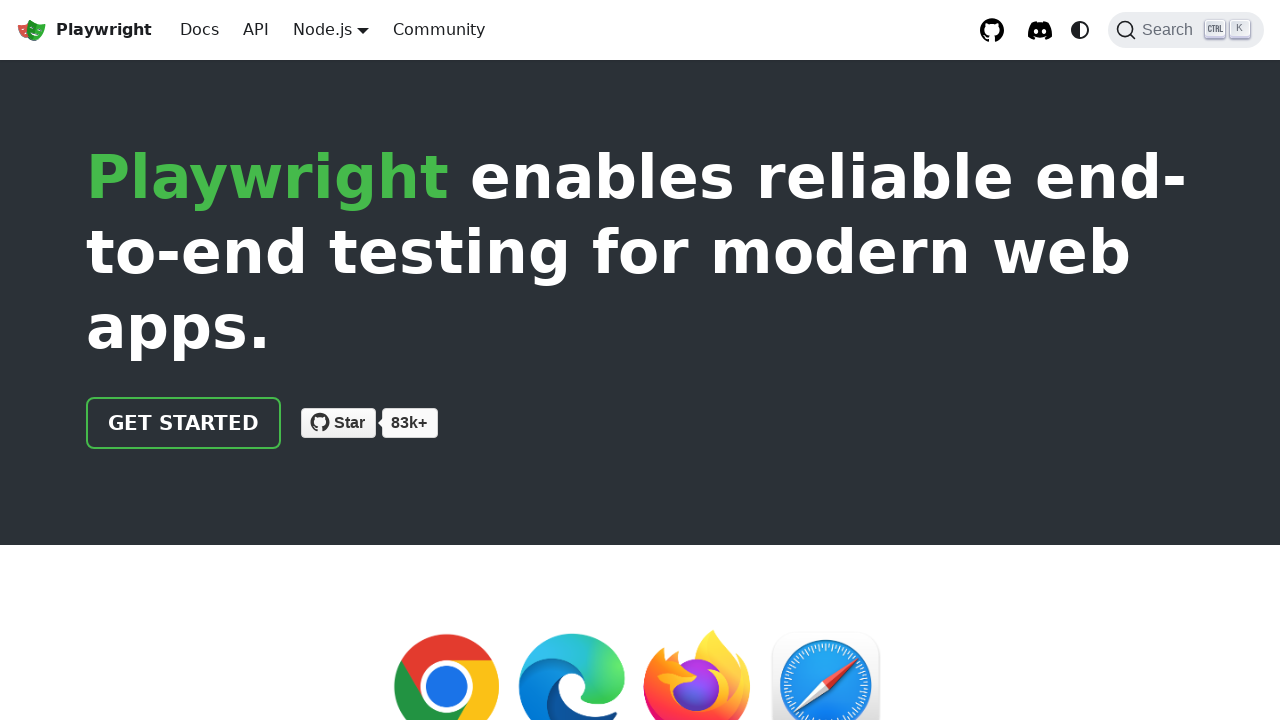

Verified 'Get started' link has href '/docs/intro'
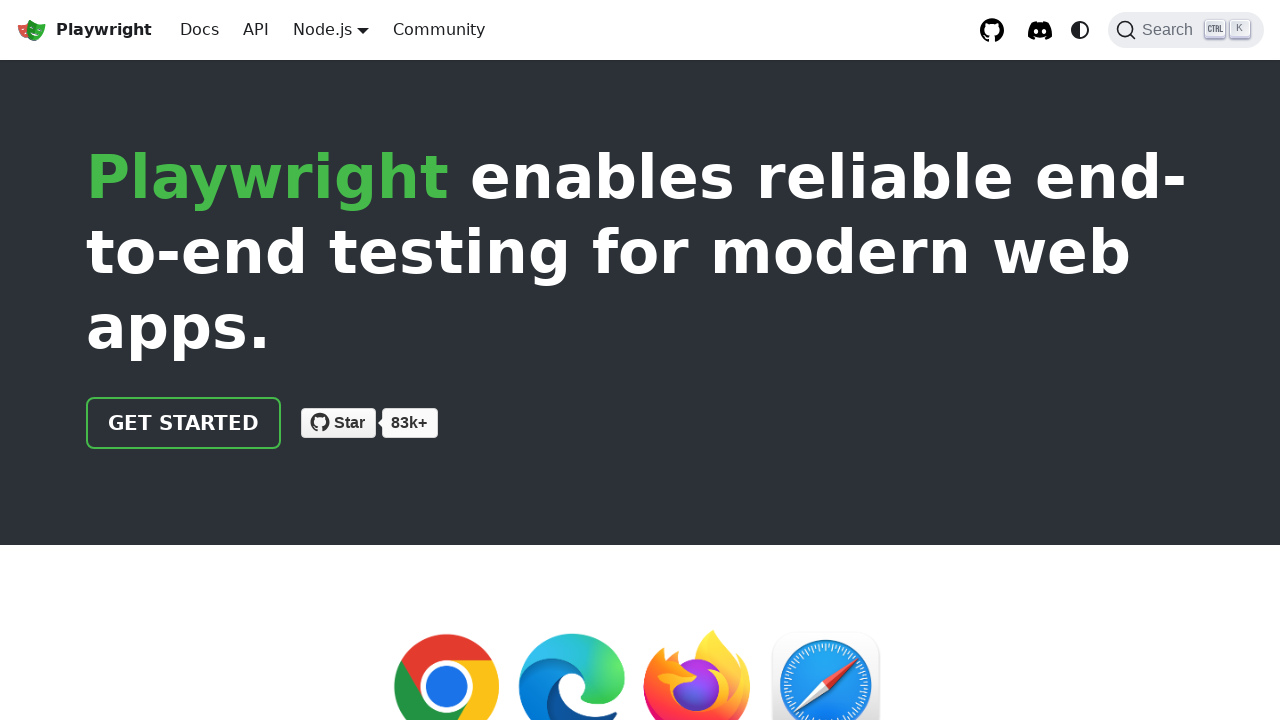

Clicked 'Get started' link at (184, 423) on internal:role=link[name="Get started"i]
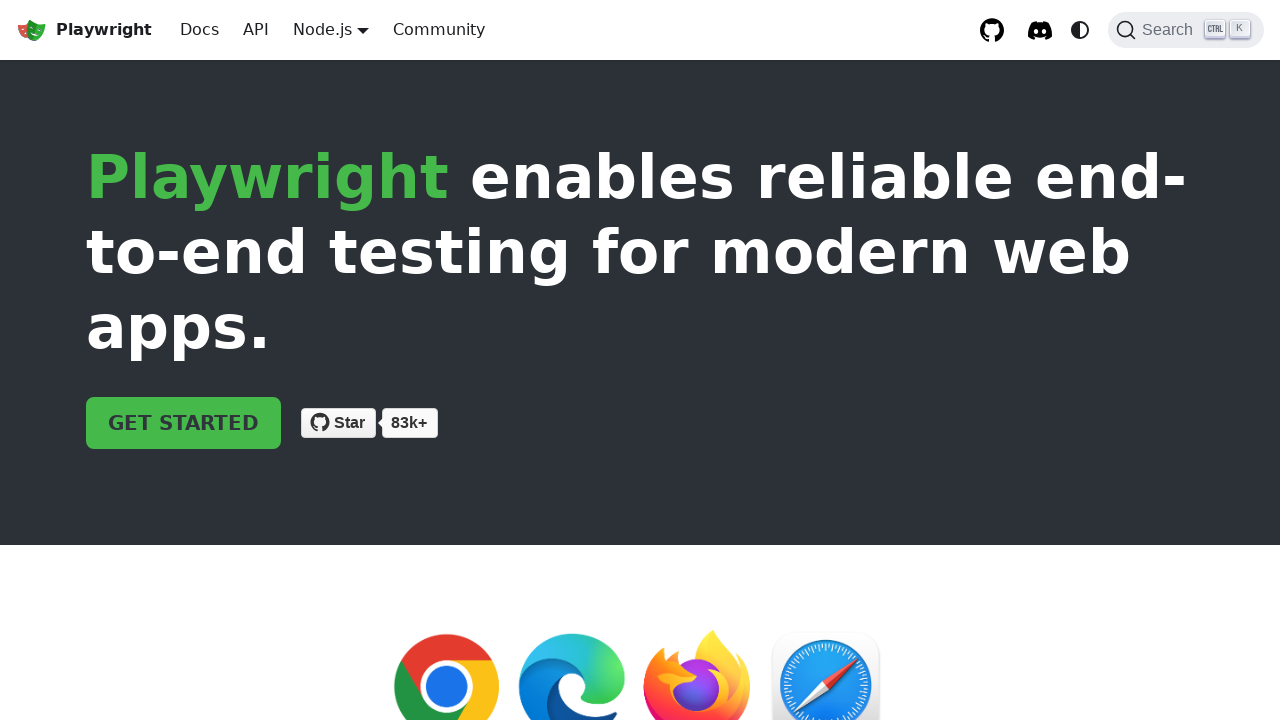

Verified navigation to intro page - URL contains 'intro'
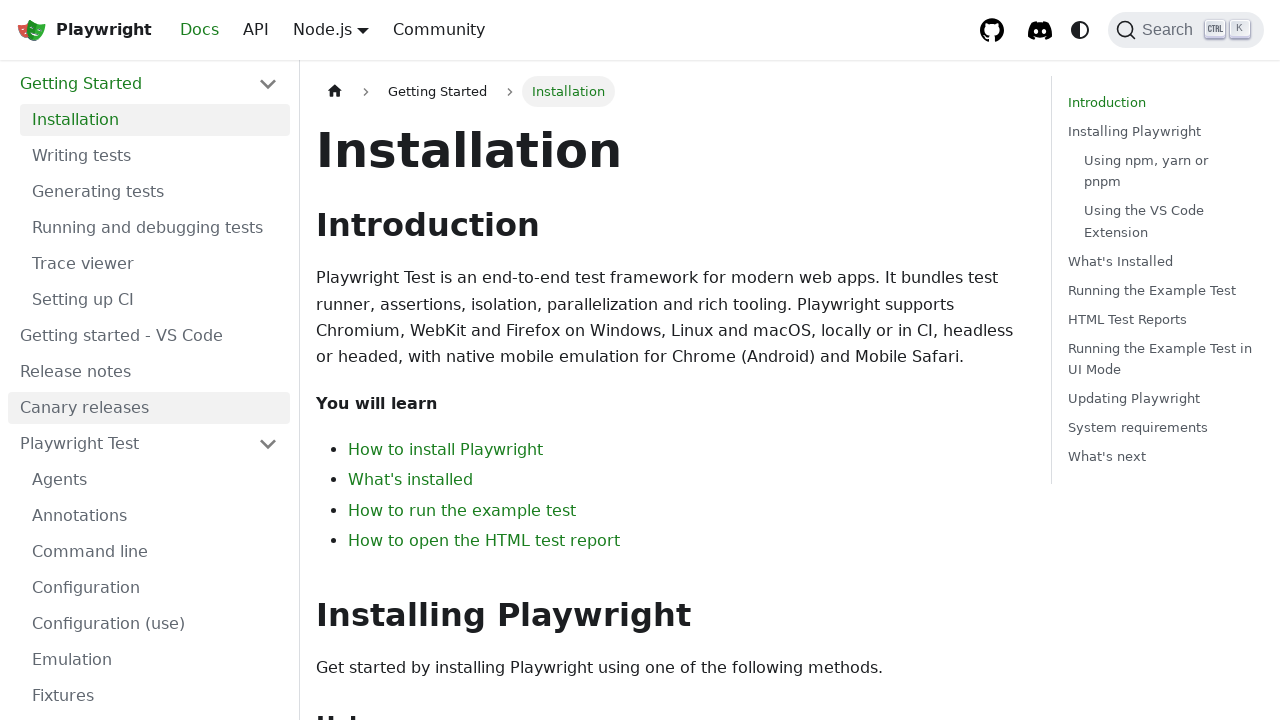

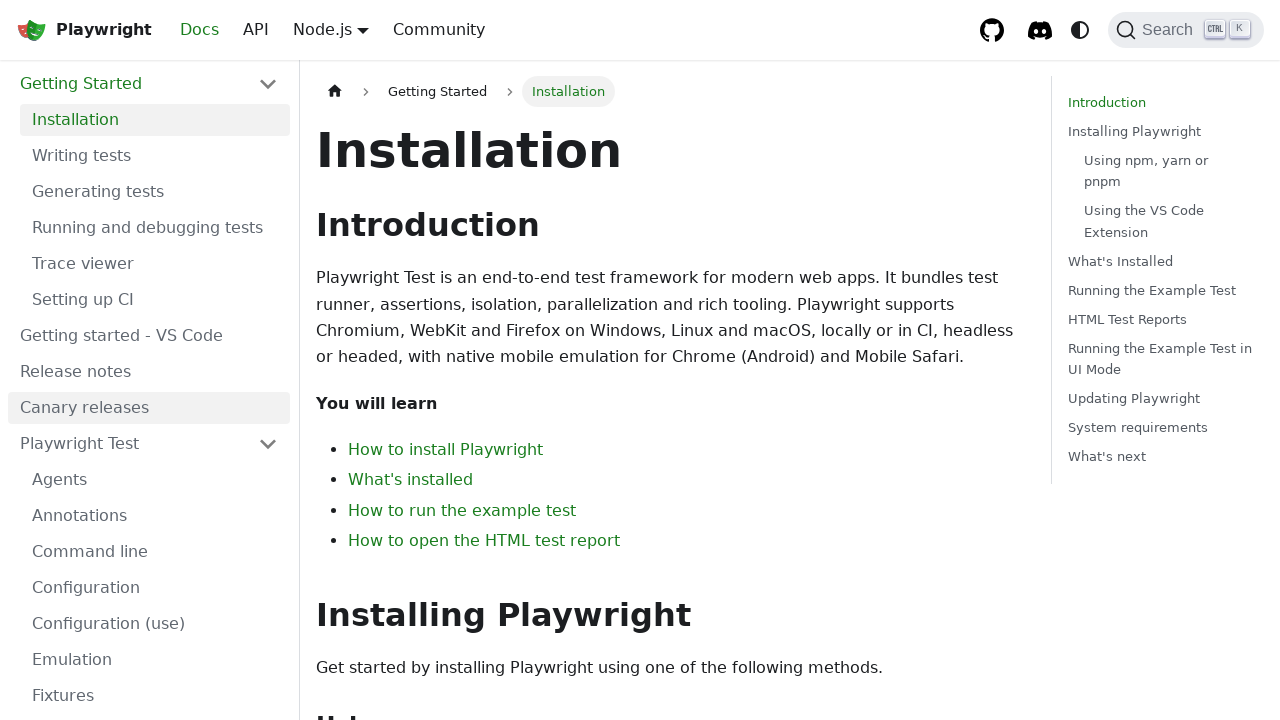